Navigates to DuckDuckGo search engine and scrolls down the page multiple times to simulate user browsing behavior.

Starting URL: https://duckduckgo.com/

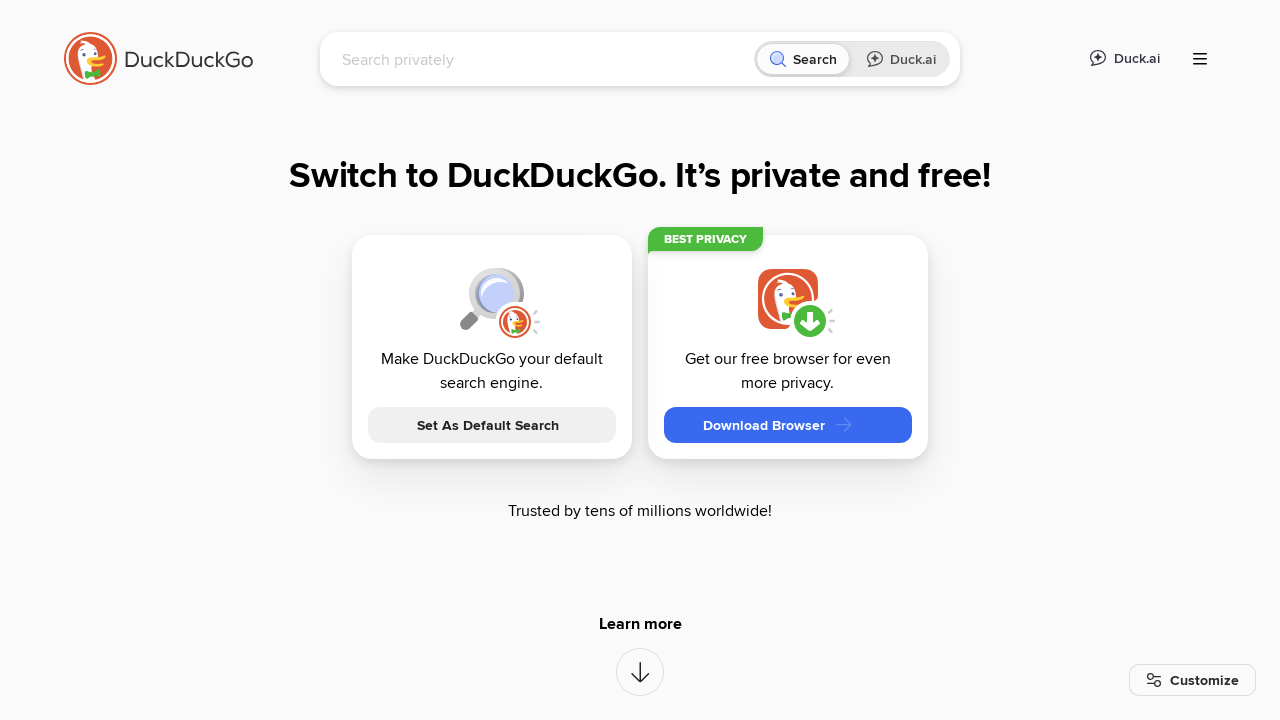

Navigated to DuckDuckGo search engine
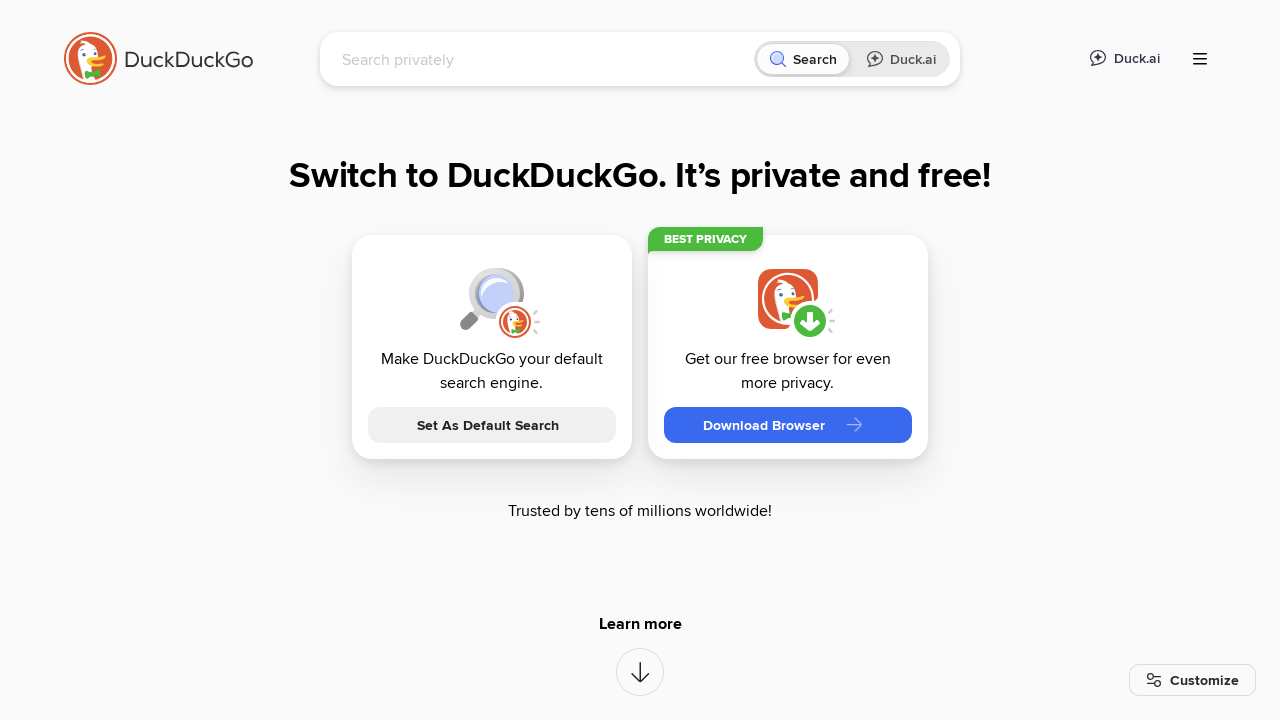

Pressed Page Down to scroll (scroll 1/15)
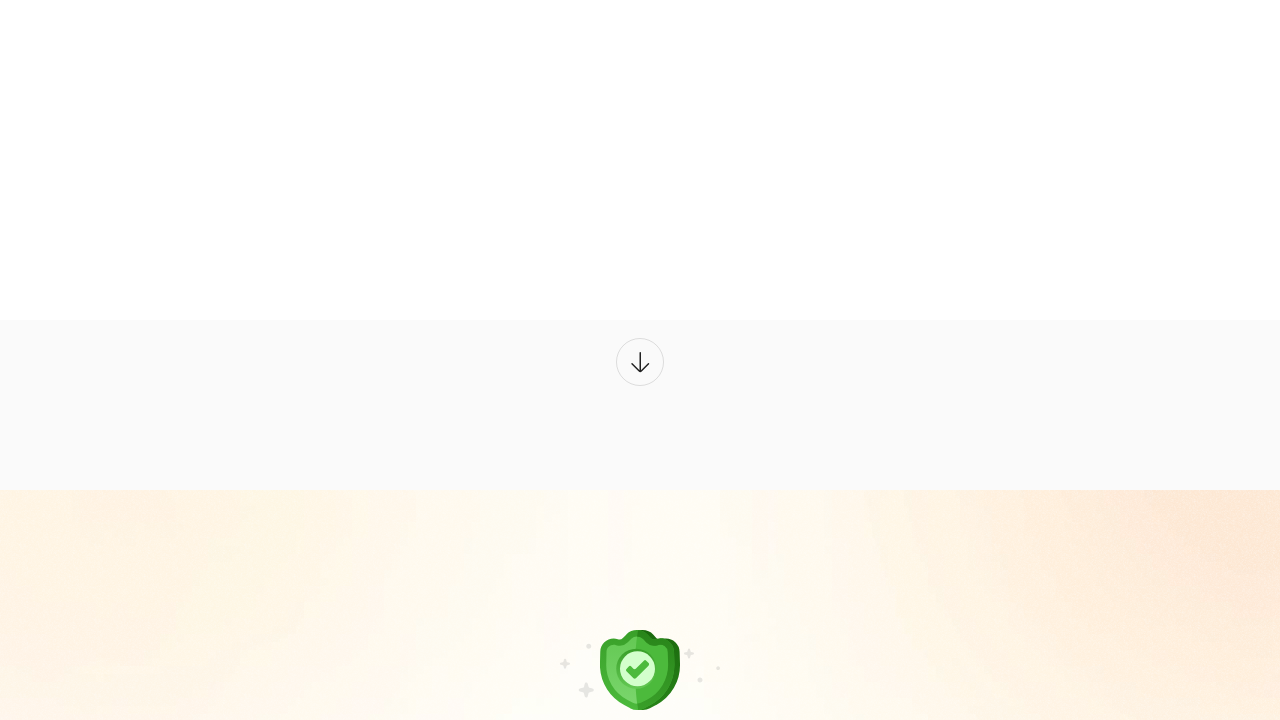

Waited 500ms between scrolls
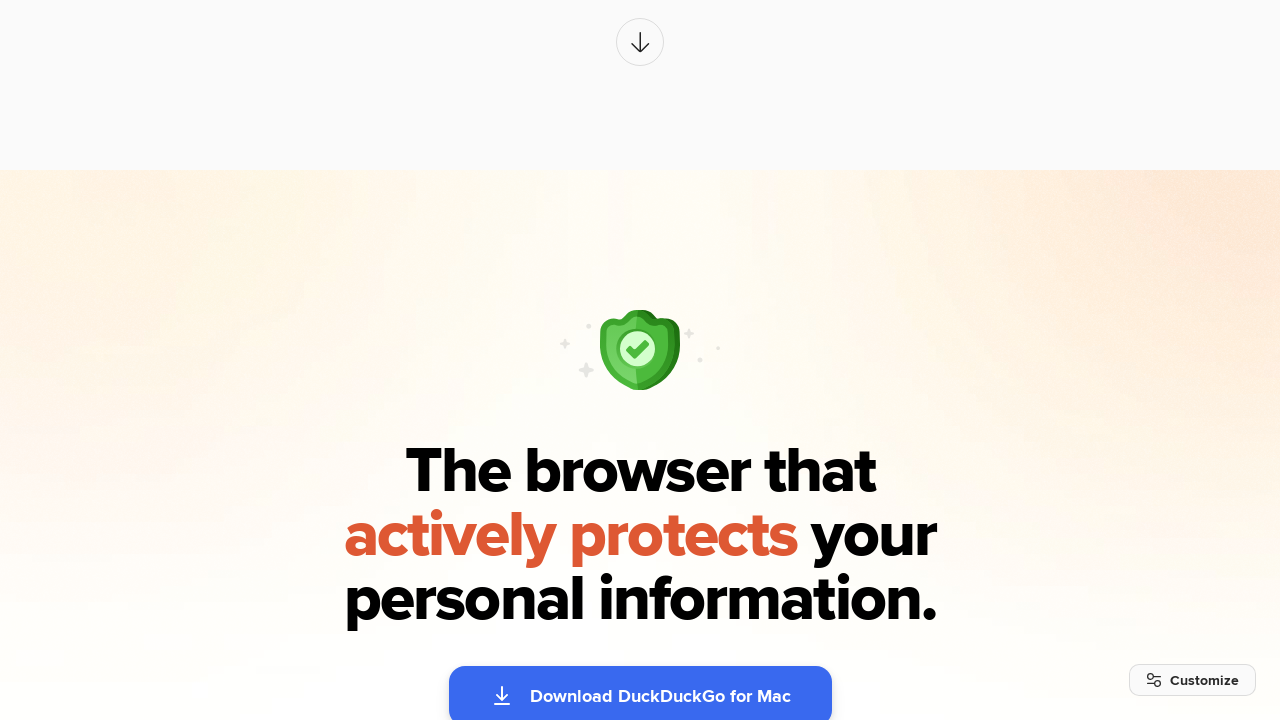

Pressed Page Down to scroll (scroll 2/15)
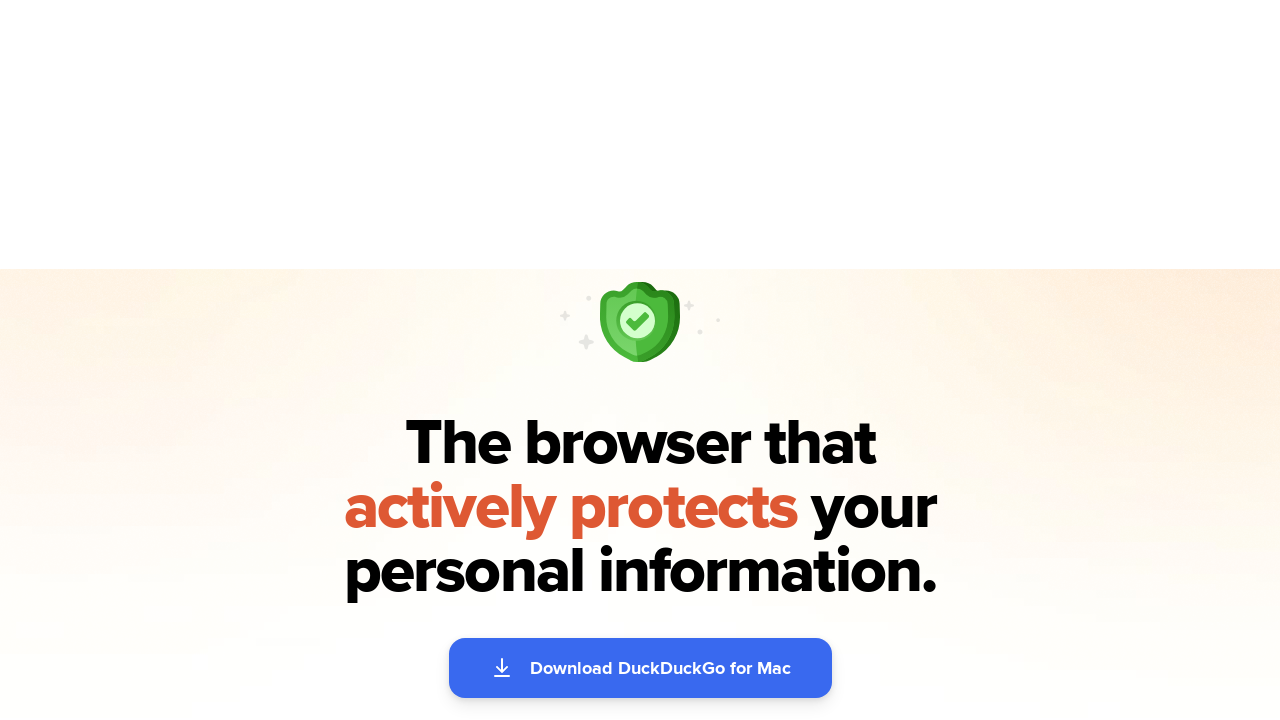

Waited 500ms between scrolls
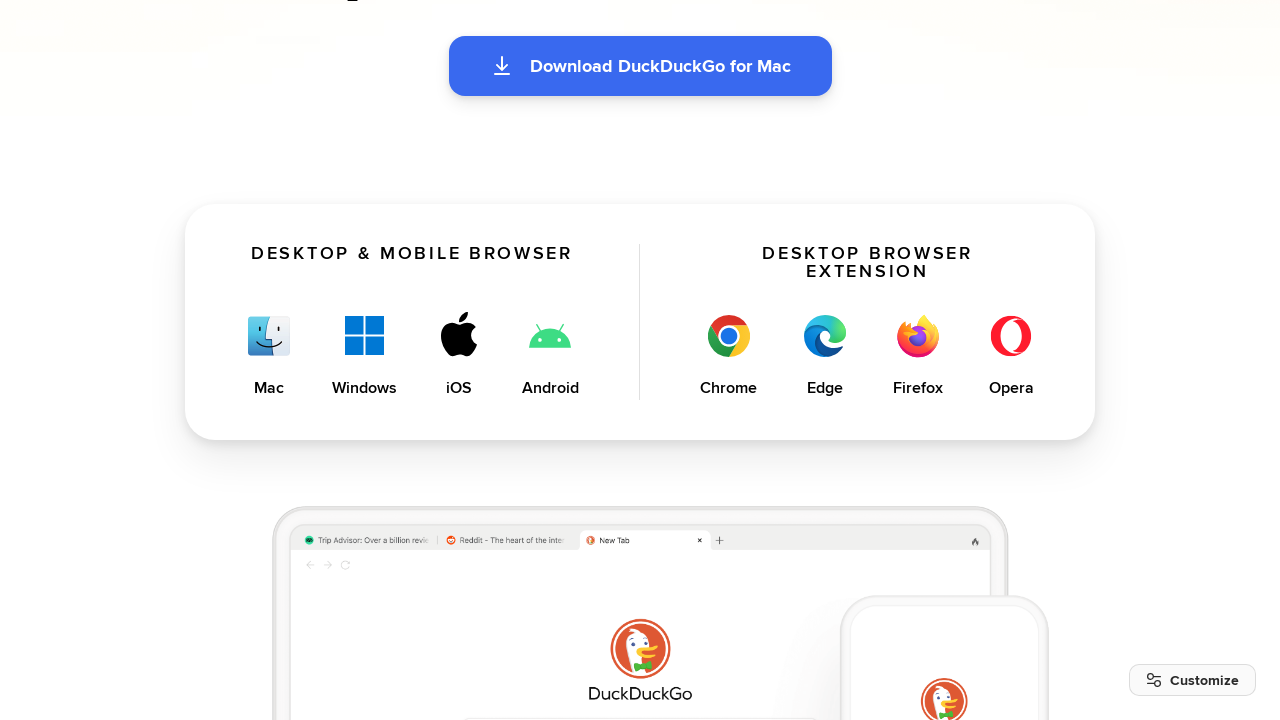

Pressed Page Down to scroll (scroll 3/15)
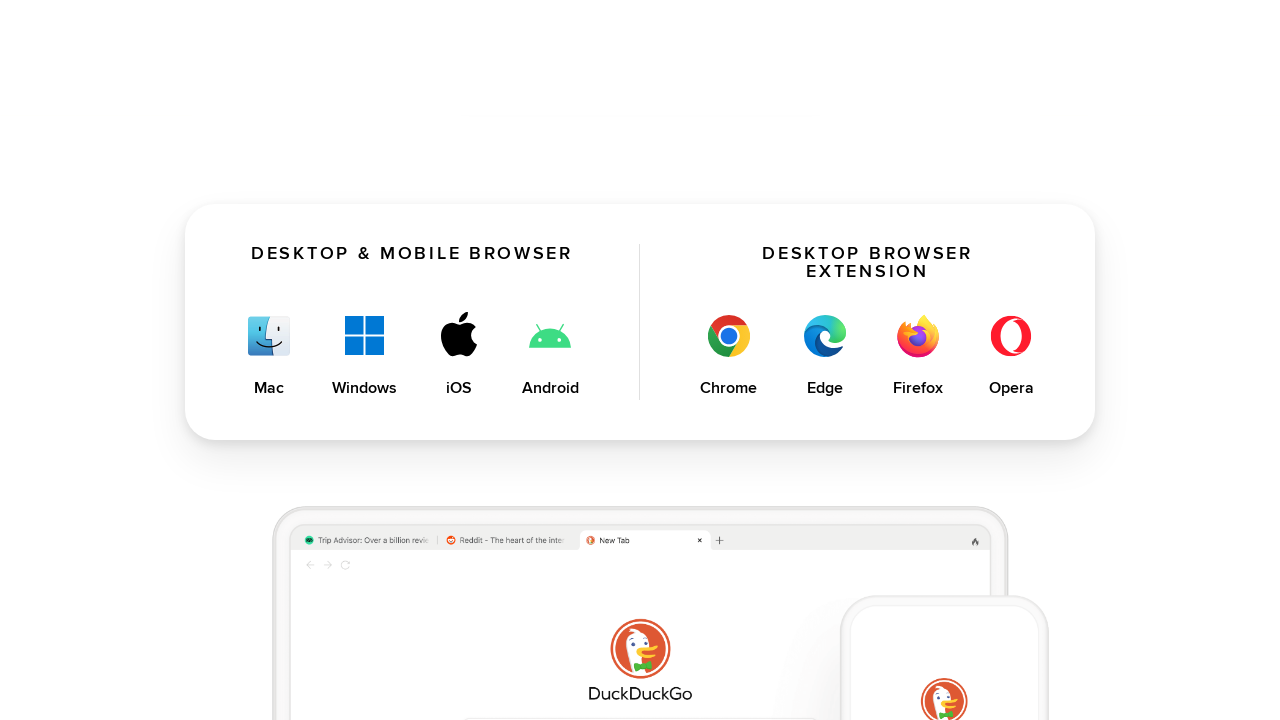

Waited 500ms between scrolls
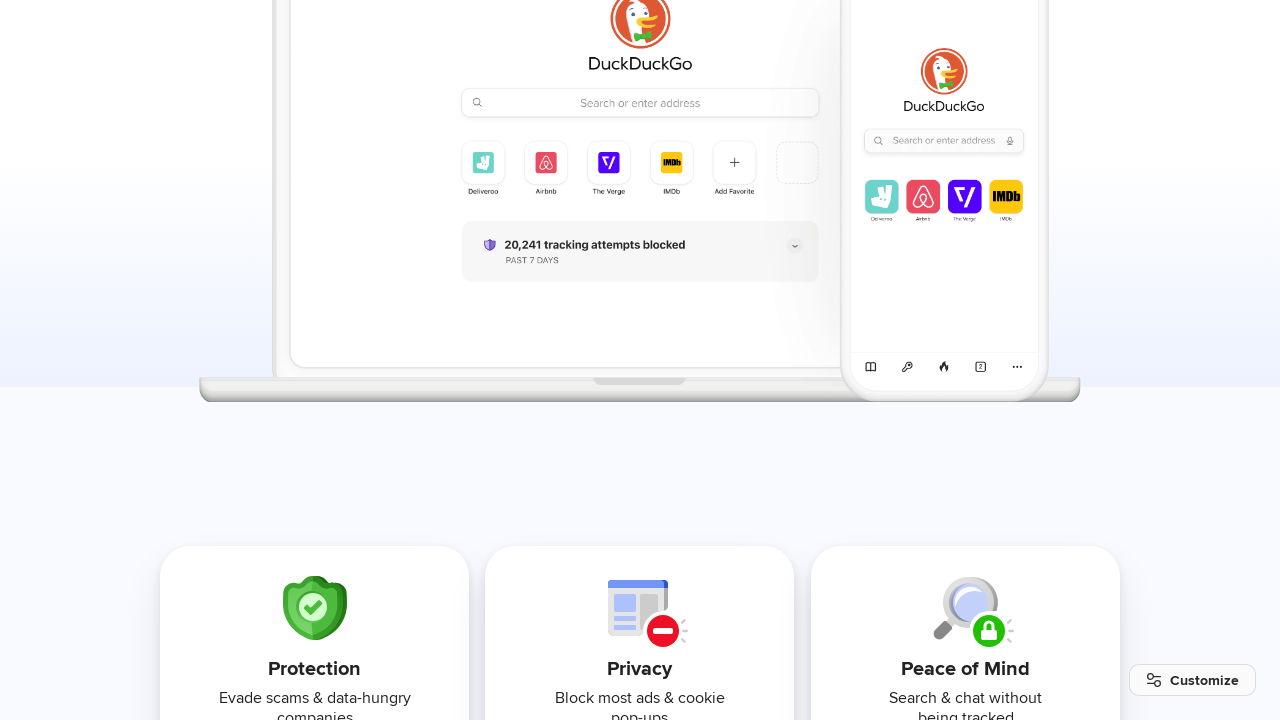

Pressed Page Down to scroll (scroll 4/15)
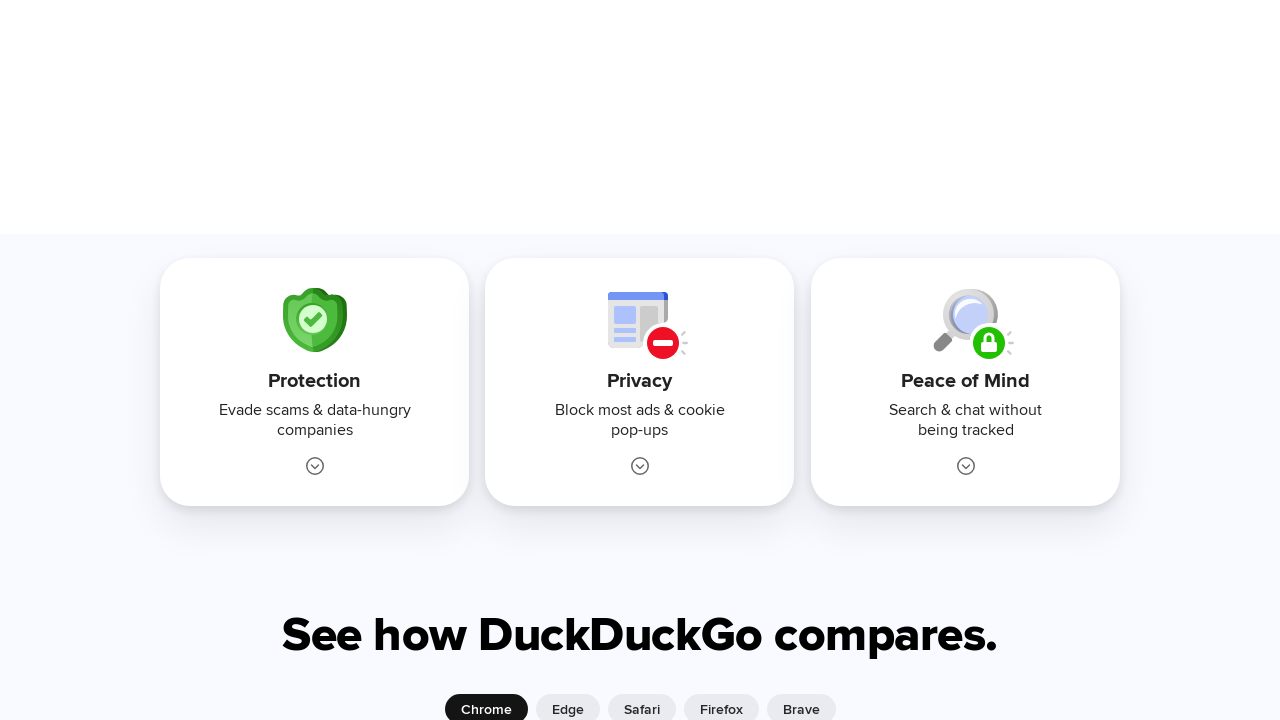

Waited 500ms between scrolls
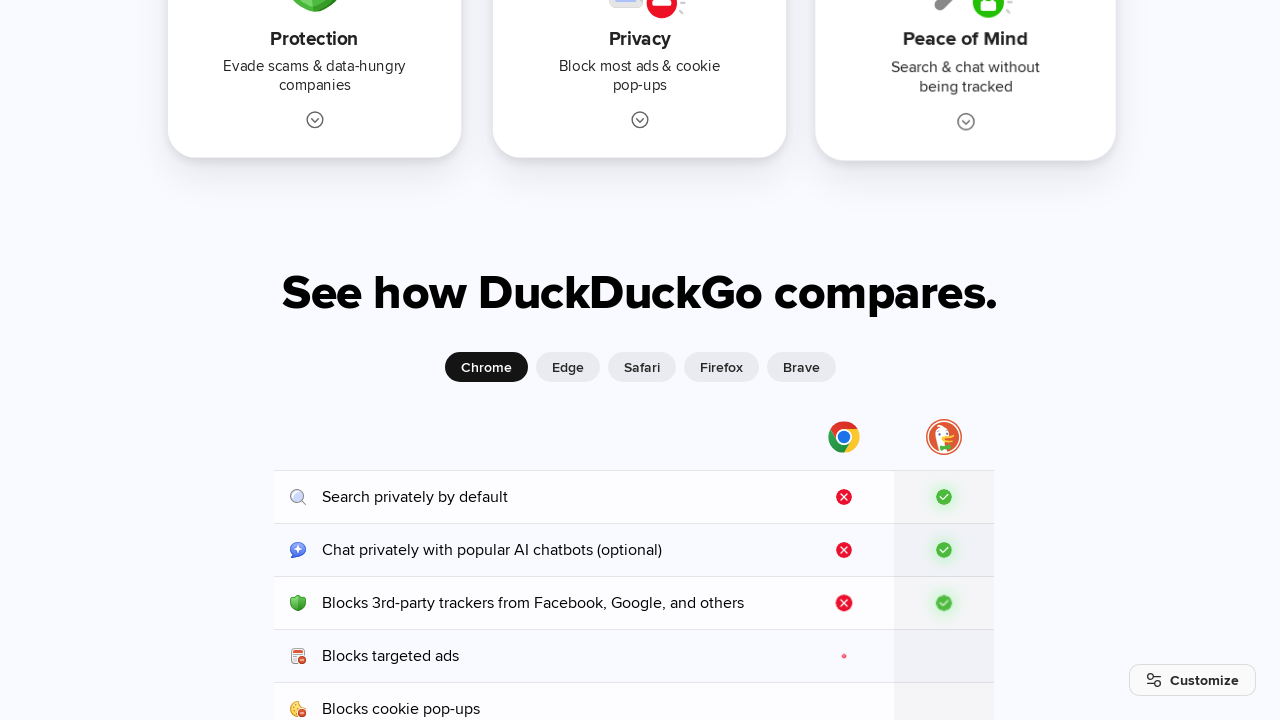

Pressed Page Down to scroll (scroll 5/15)
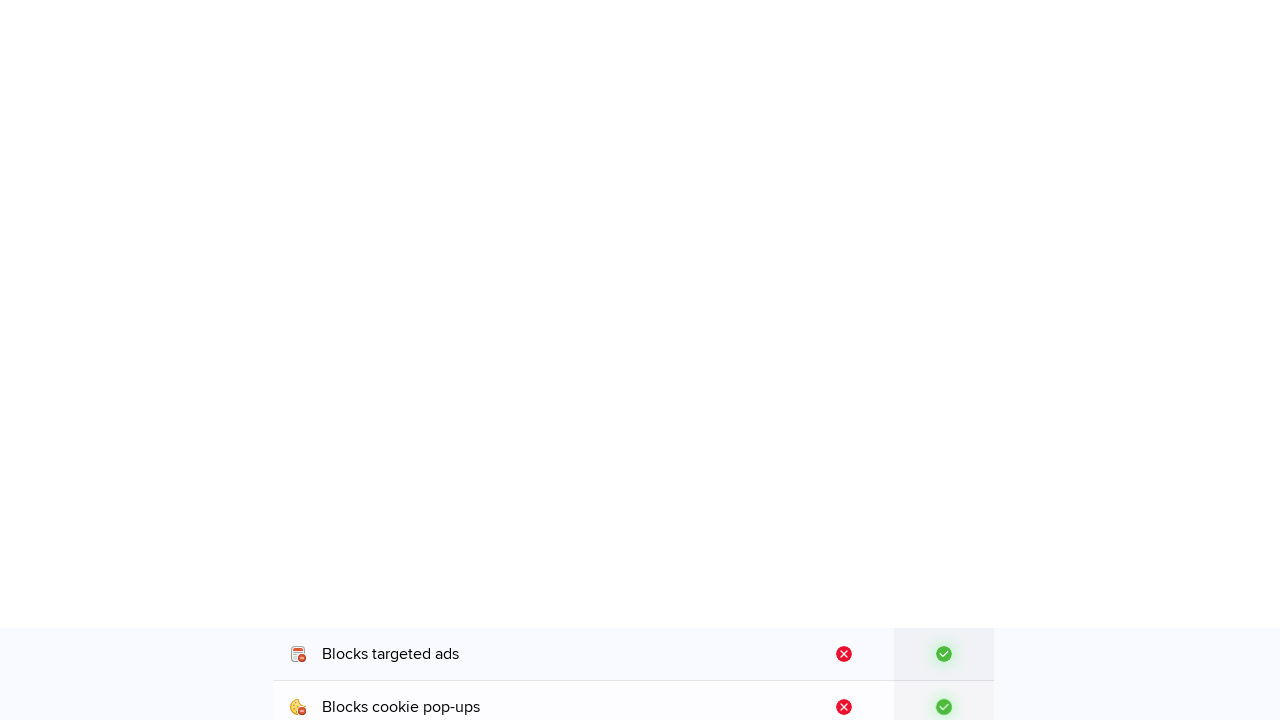

Waited 500ms between scrolls
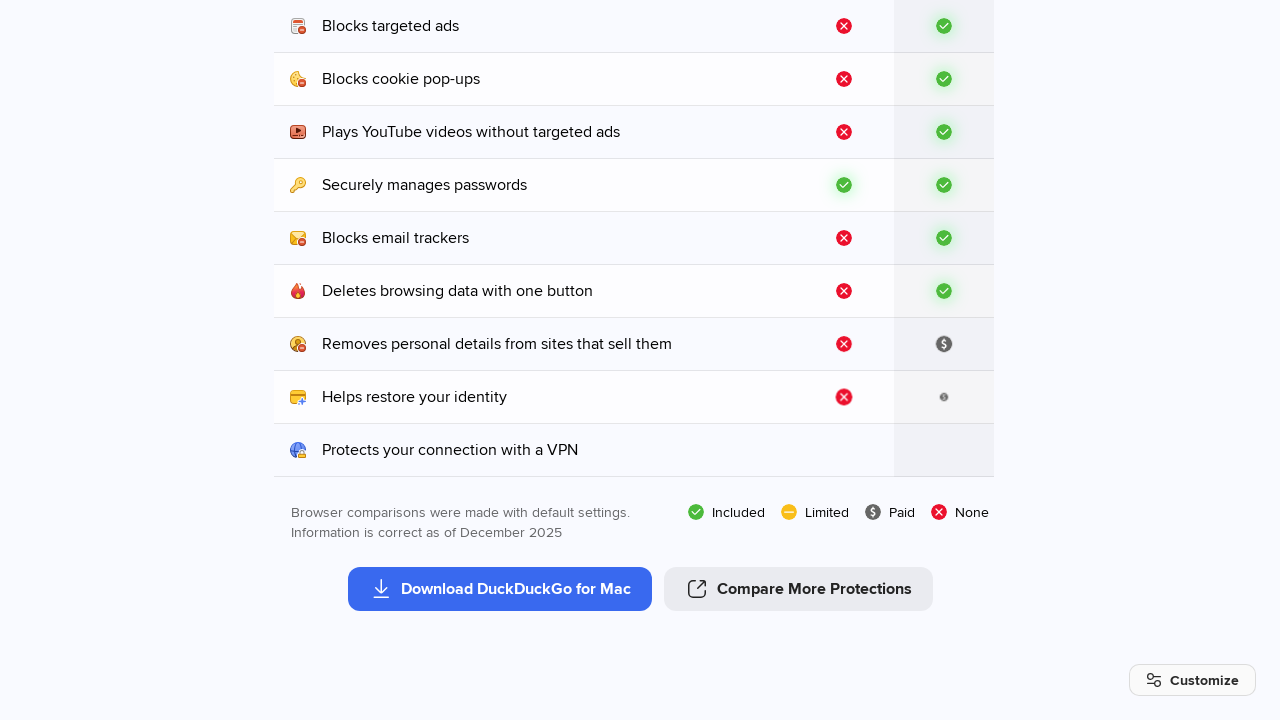

Pressed Page Down to scroll (scroll 6/15)
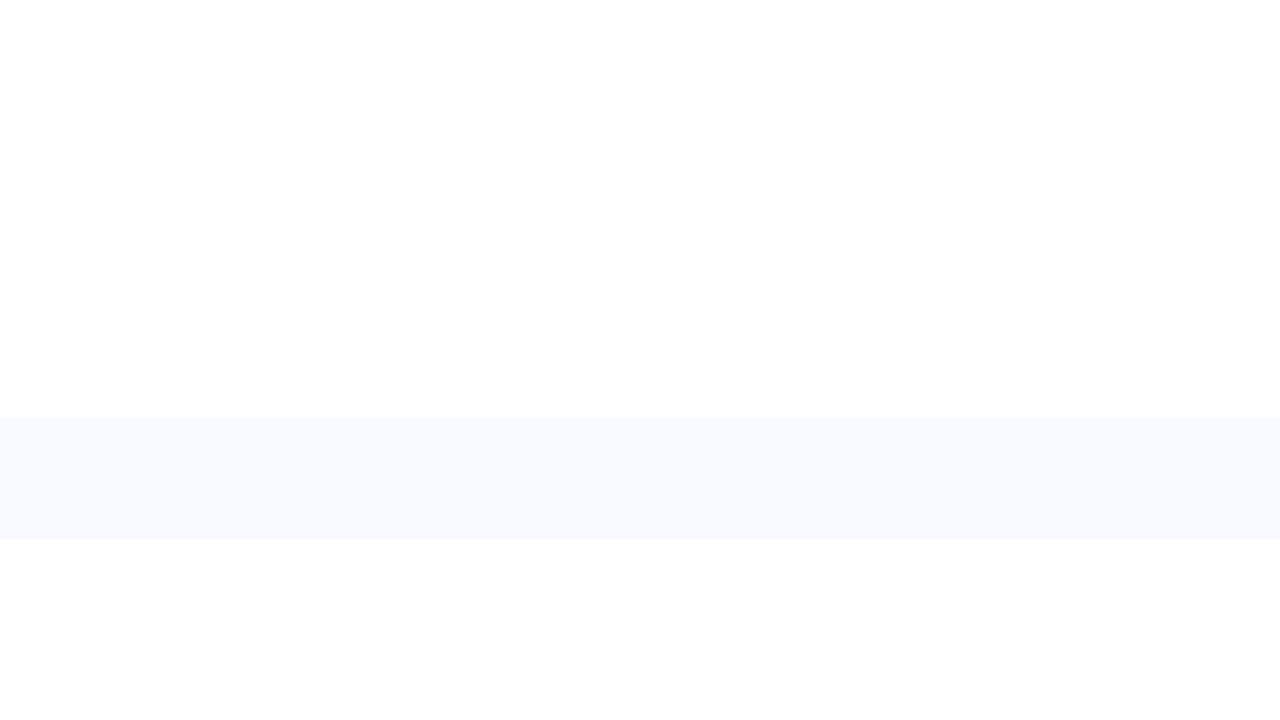

Waited 500ms between scrolls
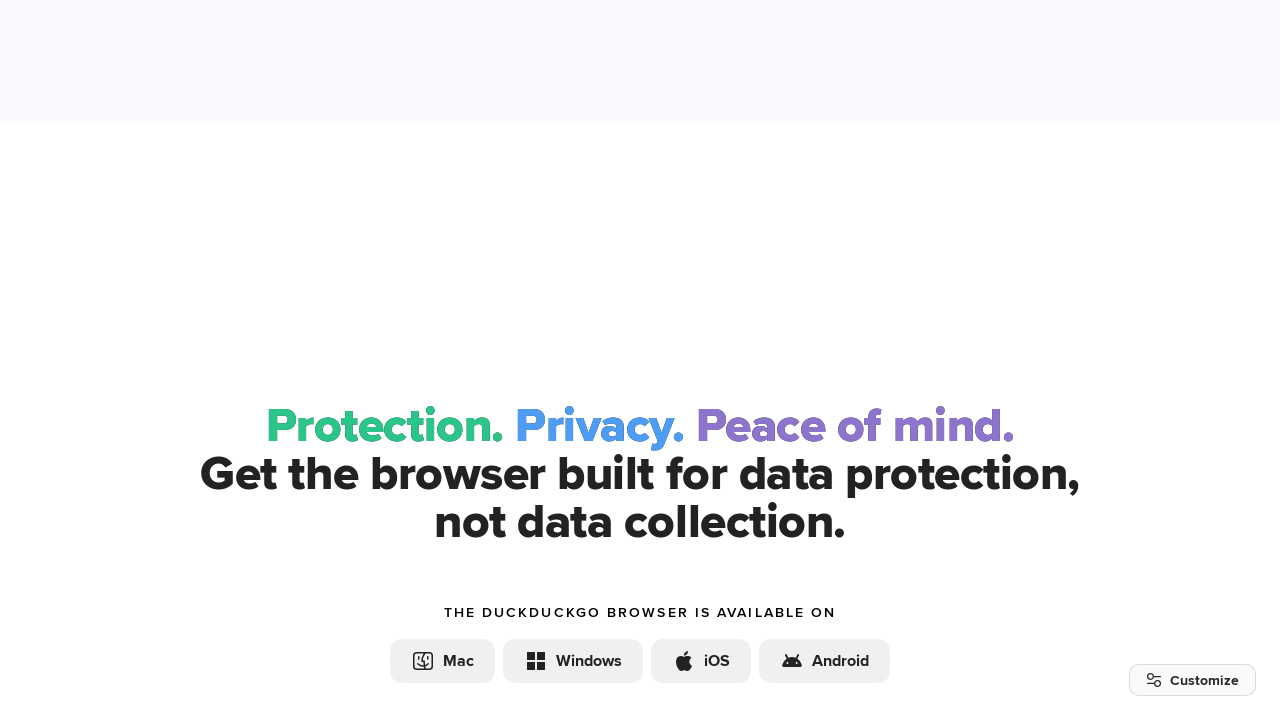

Pressed Page Down to scroll (scroll 7/15)
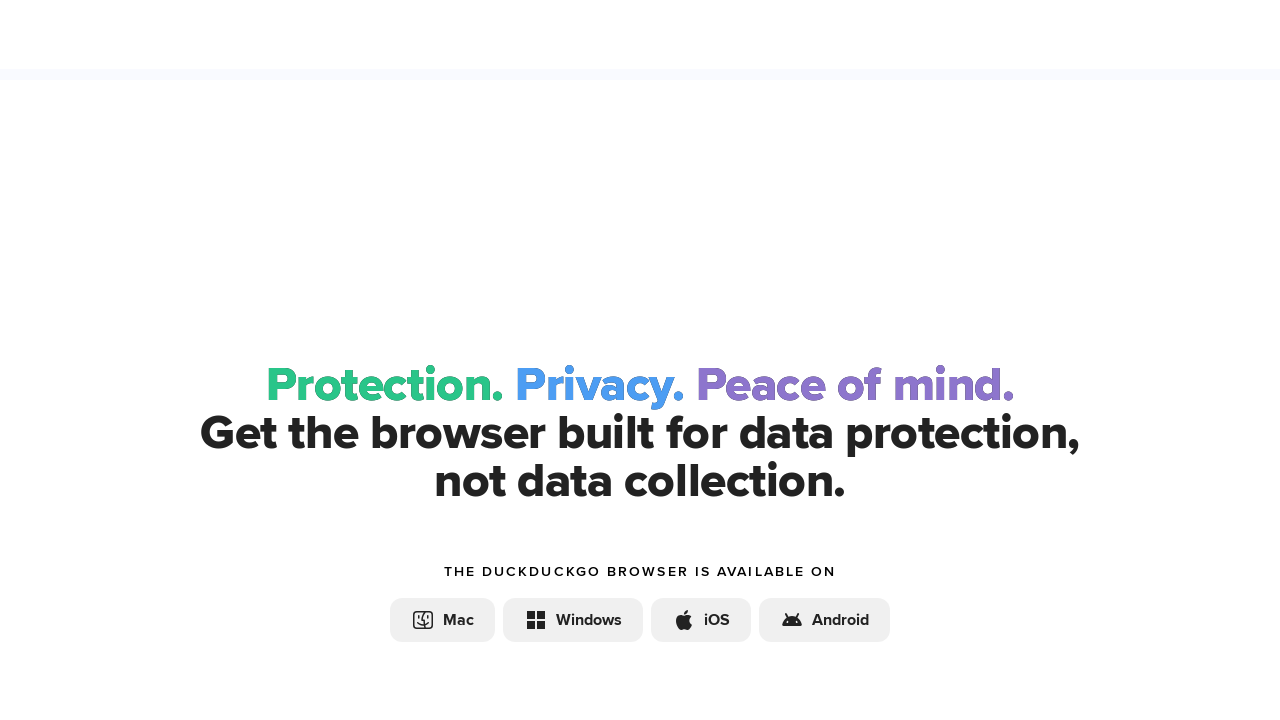

Waited 500ms between scrolls
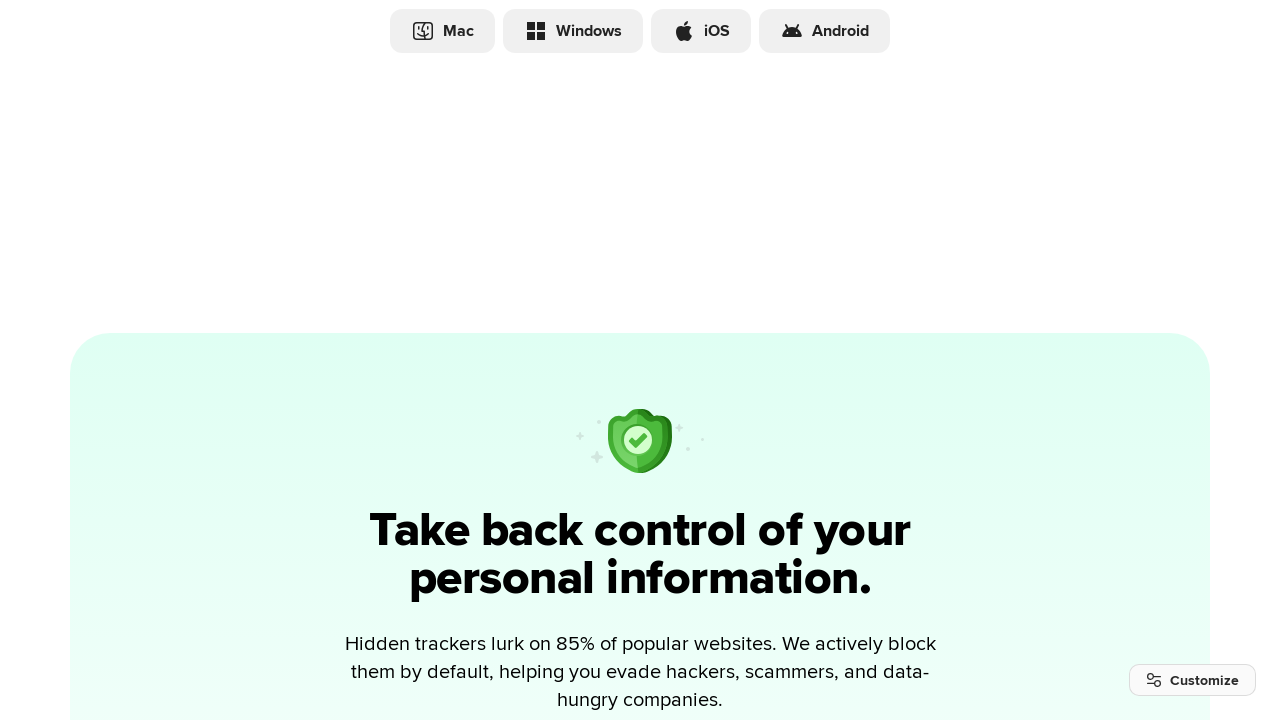

Pressed Page Down to scroll (scroll 8/15)
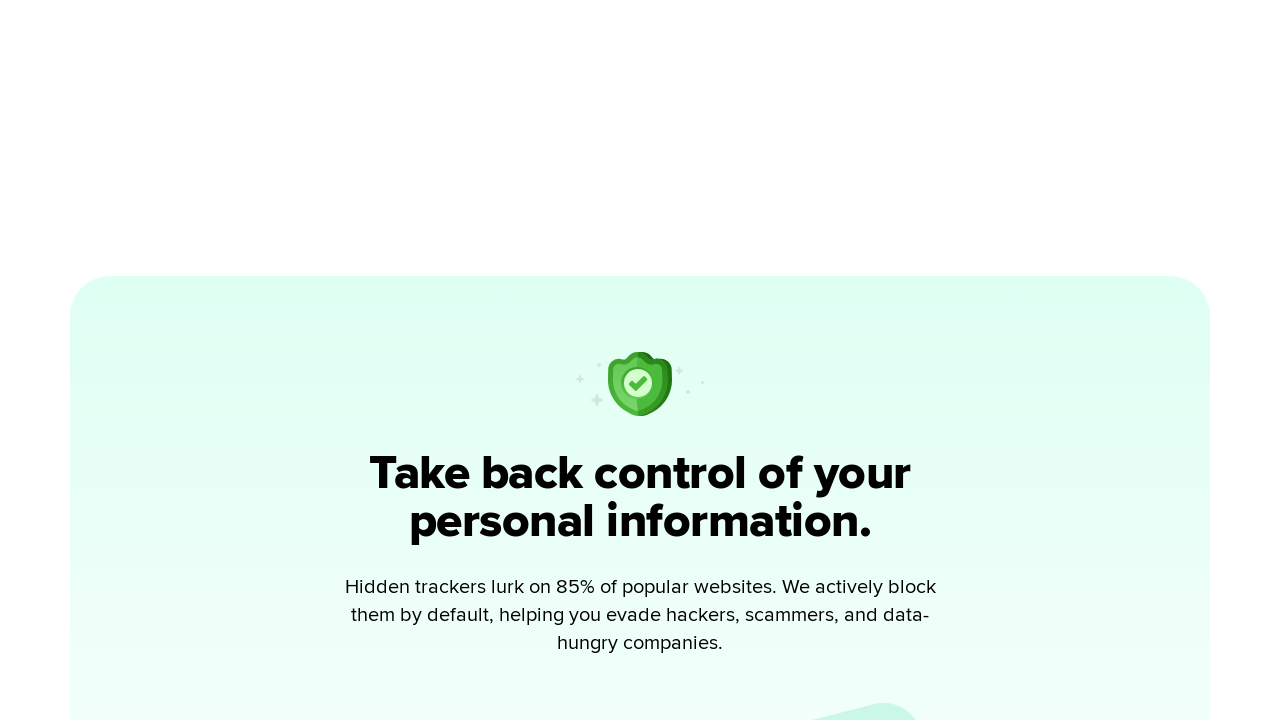

Waited 500ms between scrolls
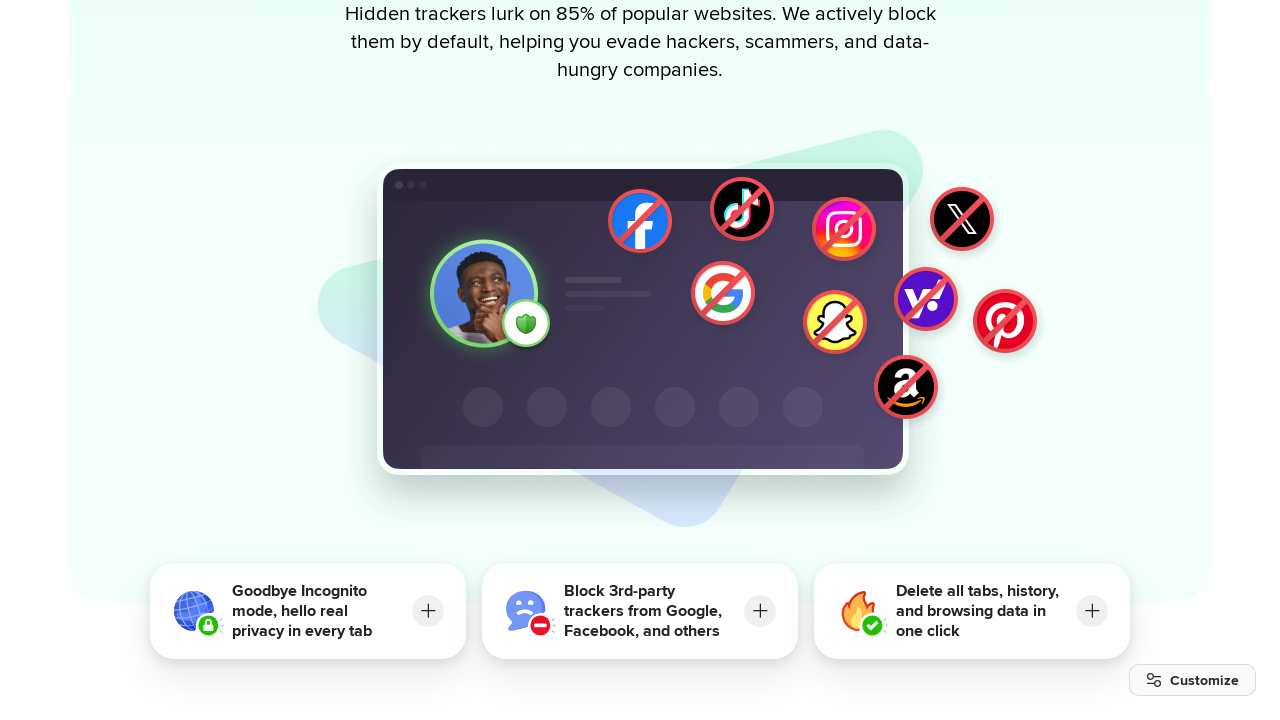

Pressed Page Down to scroll (scroll 9/15)
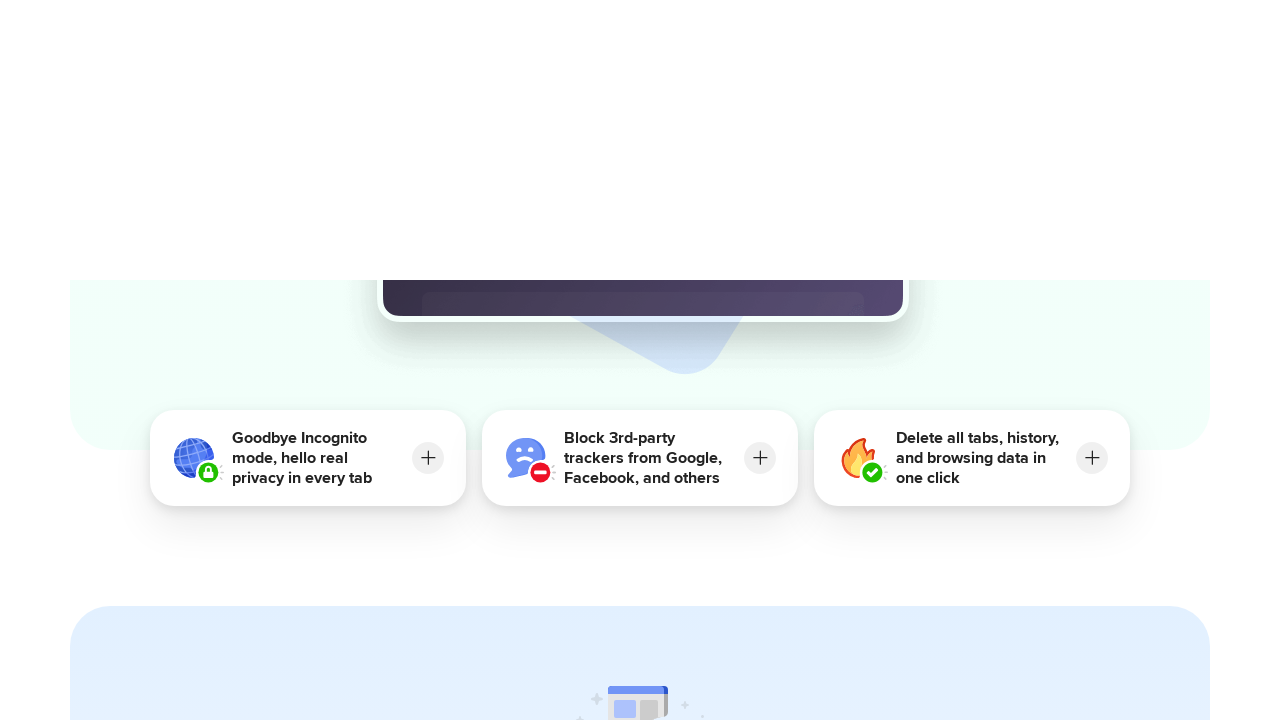

Waited 500ms between scrolls
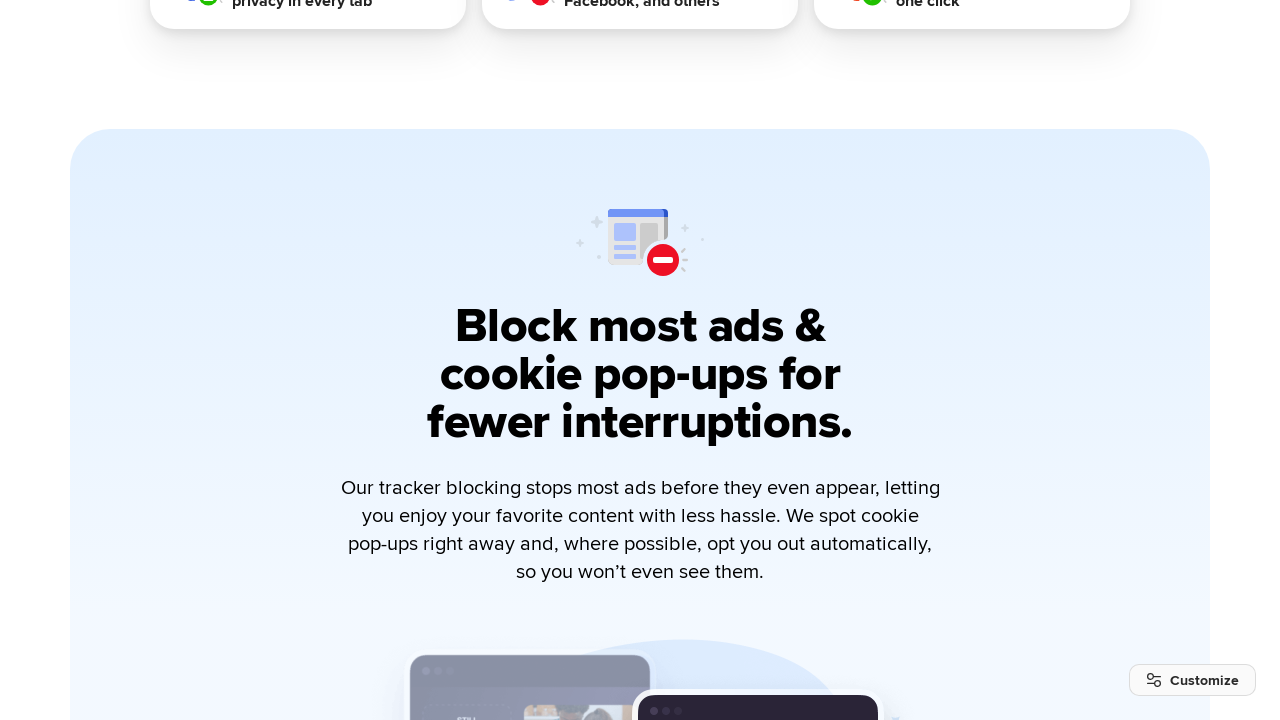

Pressed Page Down to scroll (scroll 10/15)
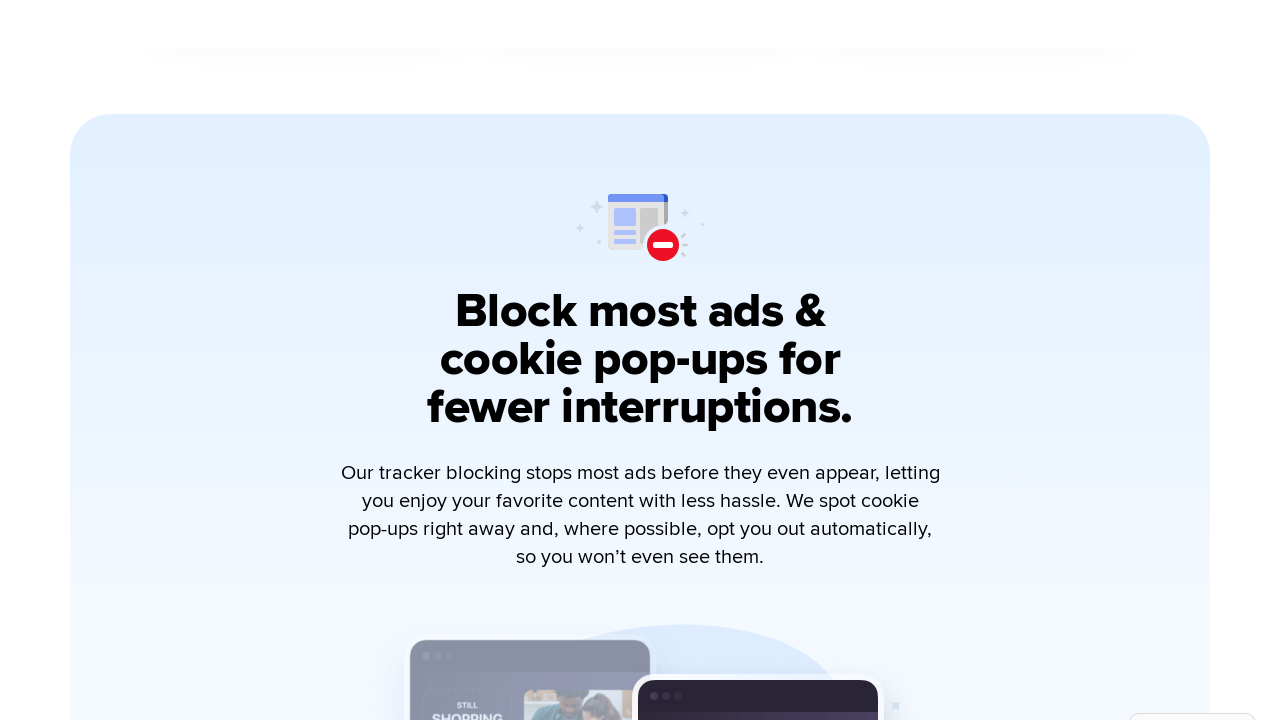

Waited 500ms between scrolls
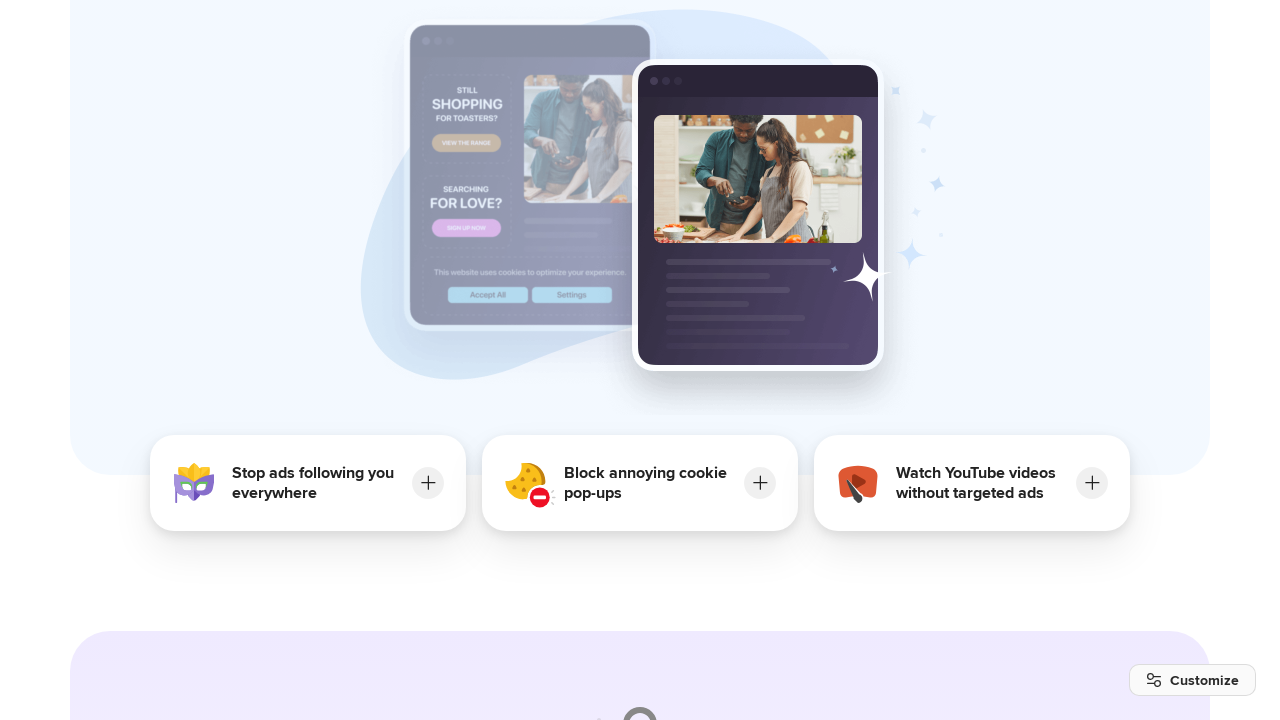

Pressed Page Down to scroll (scroll 11/15)
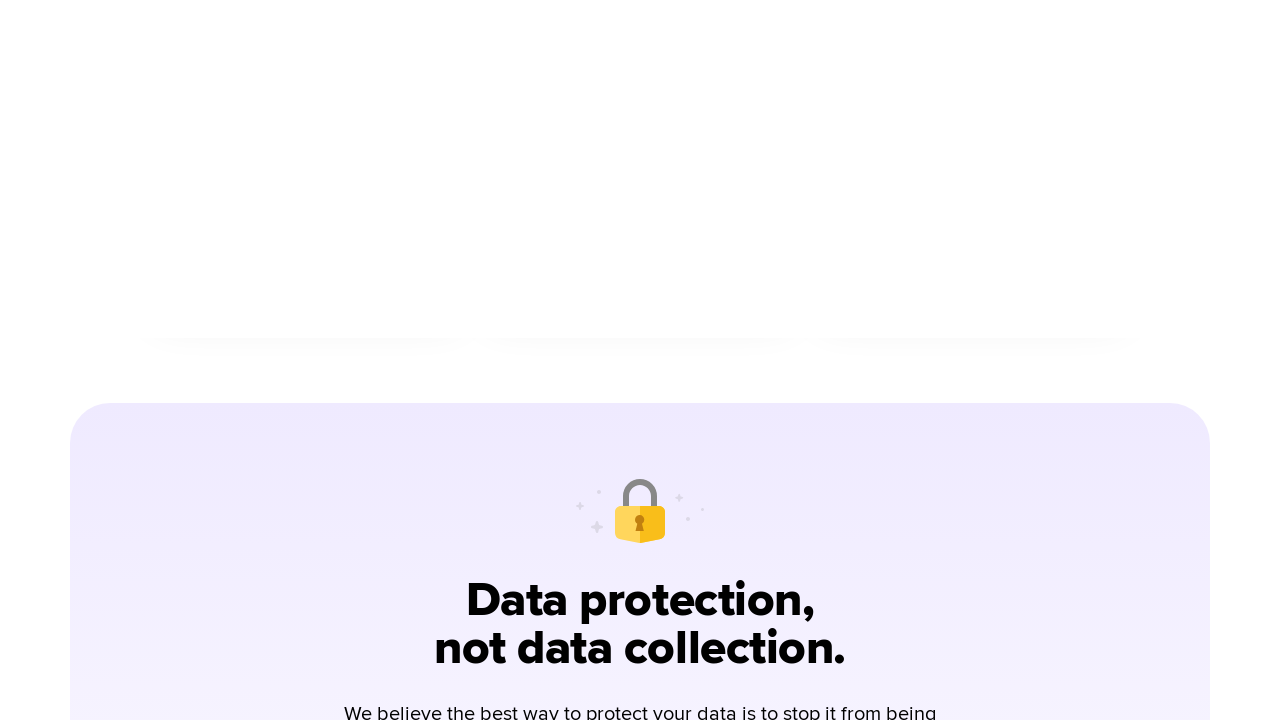

Waited 500ms between scrolls
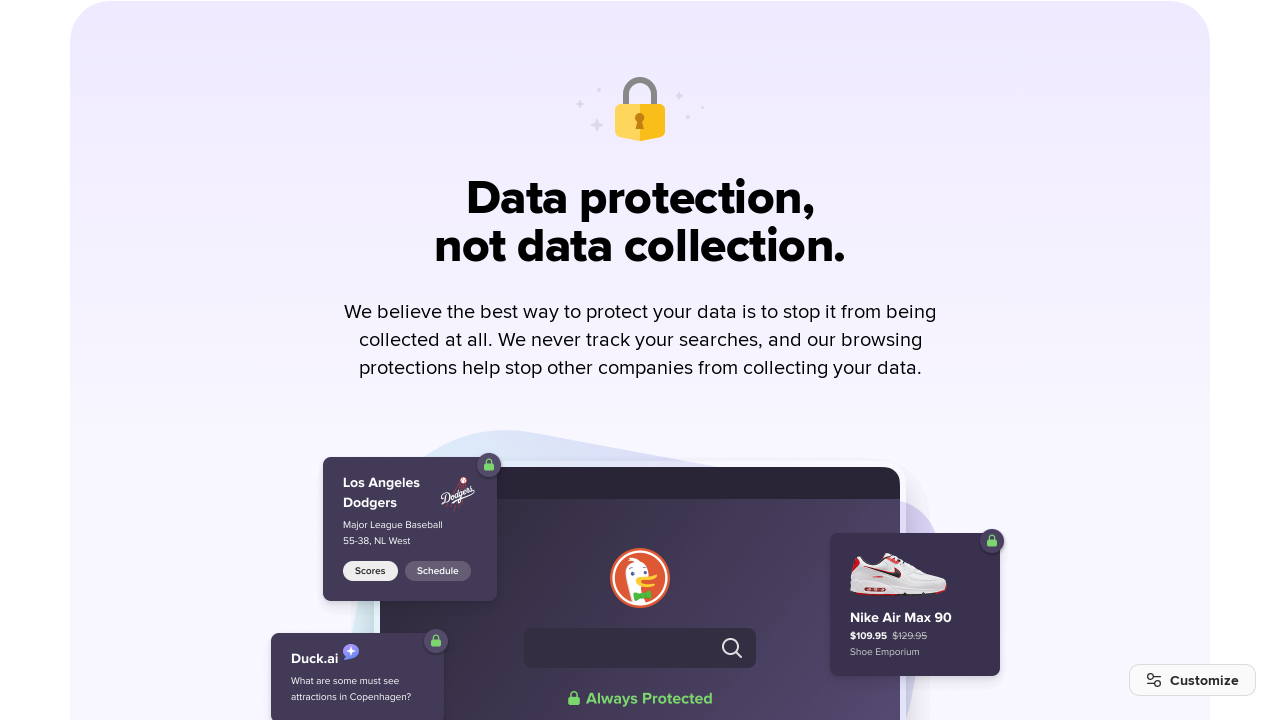

Pressed Page Down to scroll (scroll 12/15)
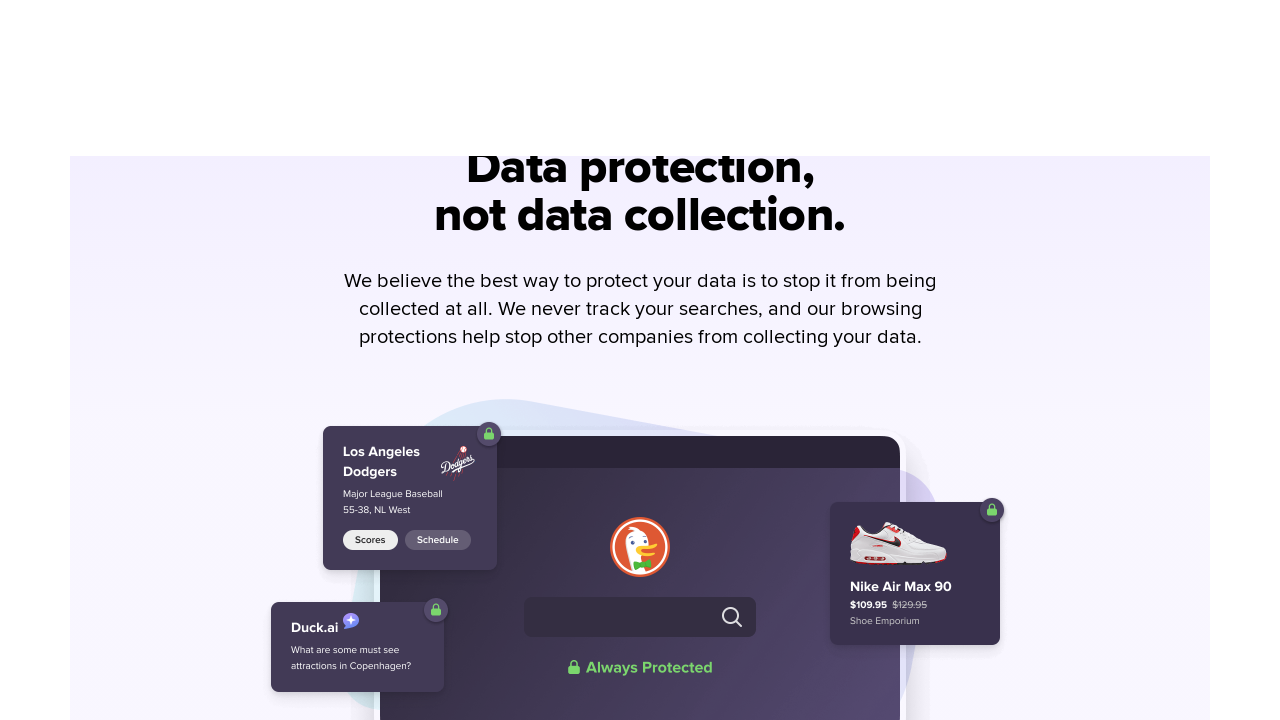

Waited 500ms between scrolls
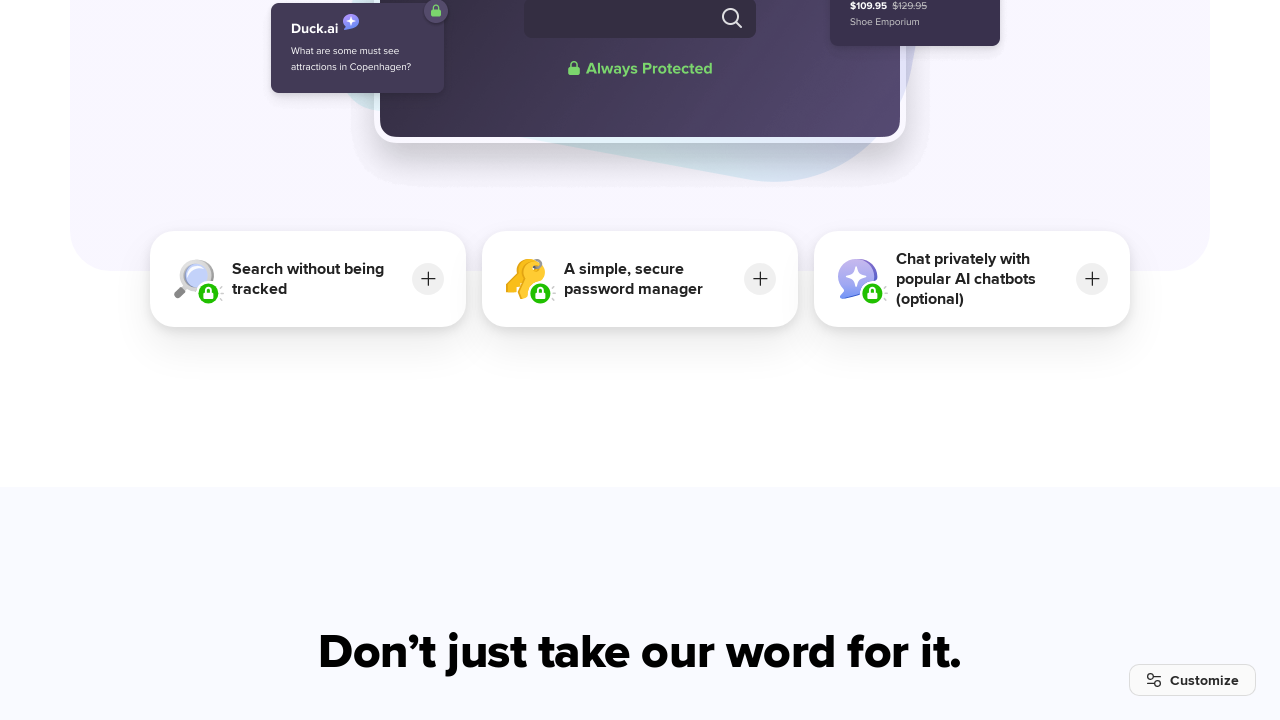

Pressed Page Down to scroll (scroll 13/15)
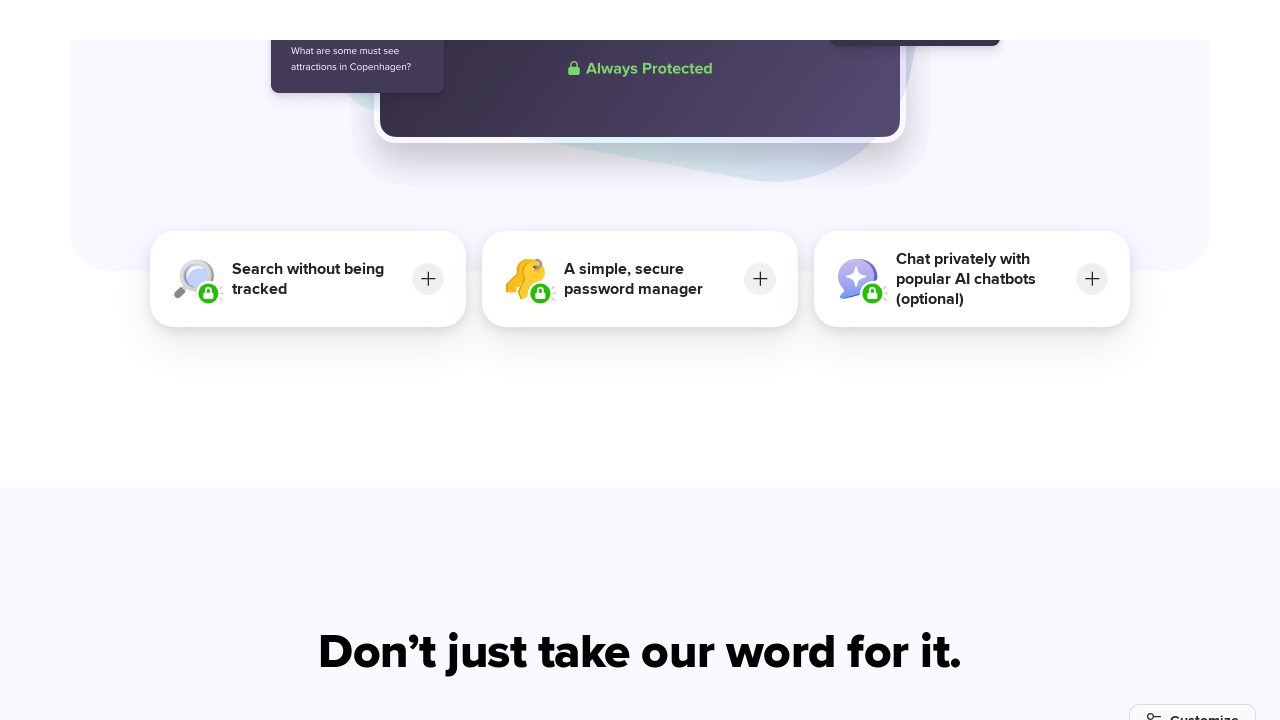

Waited 500ms between scrolls
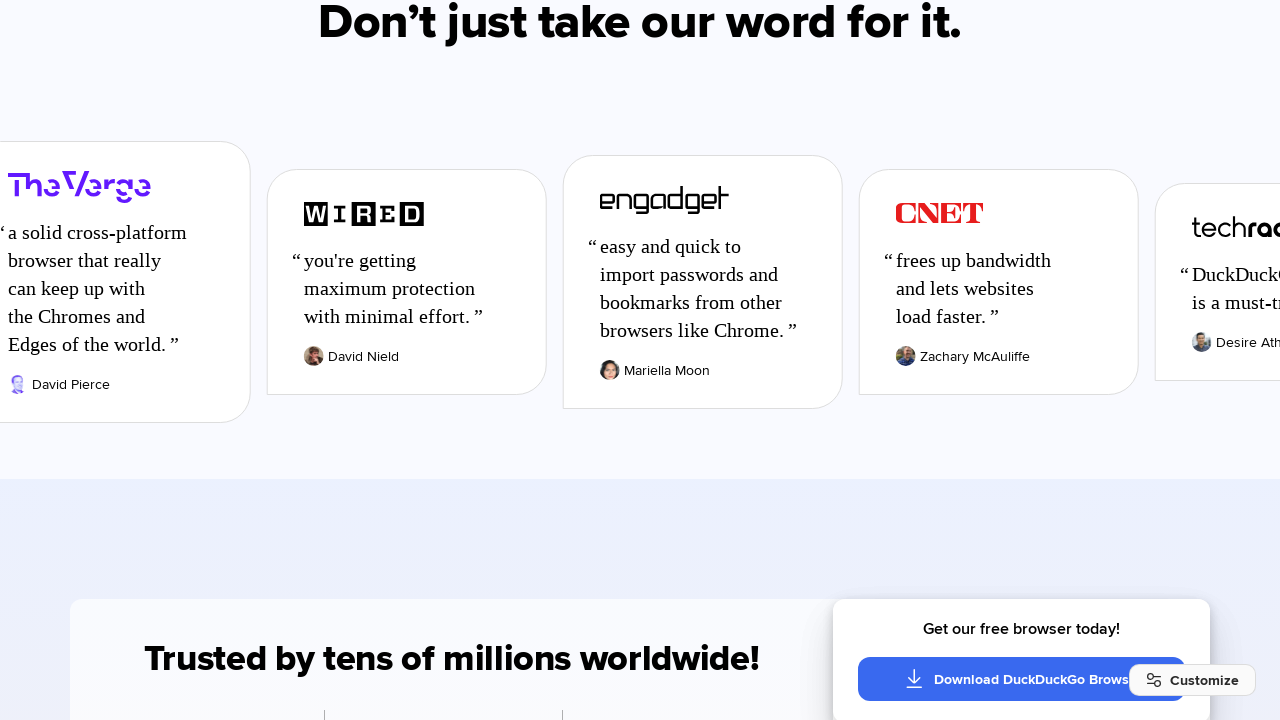

Pressed Page Down to scroll (scroll 14/15)
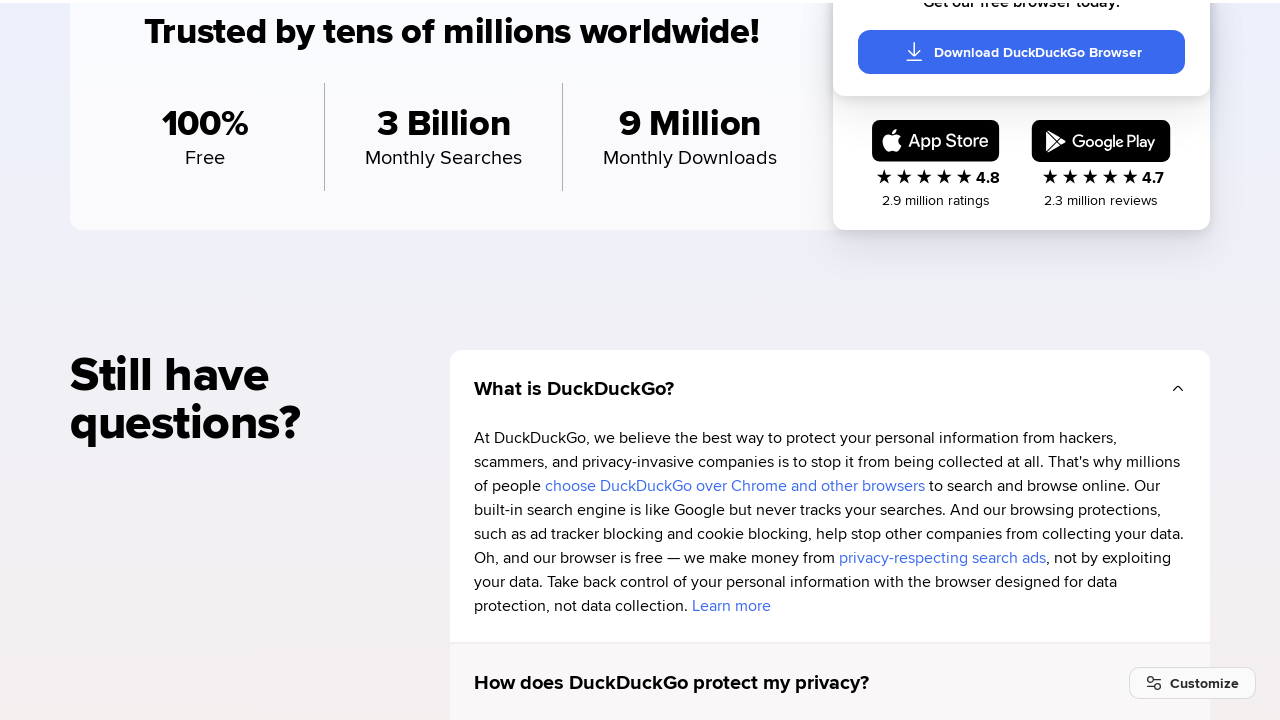

Waited 500ms between scrolls
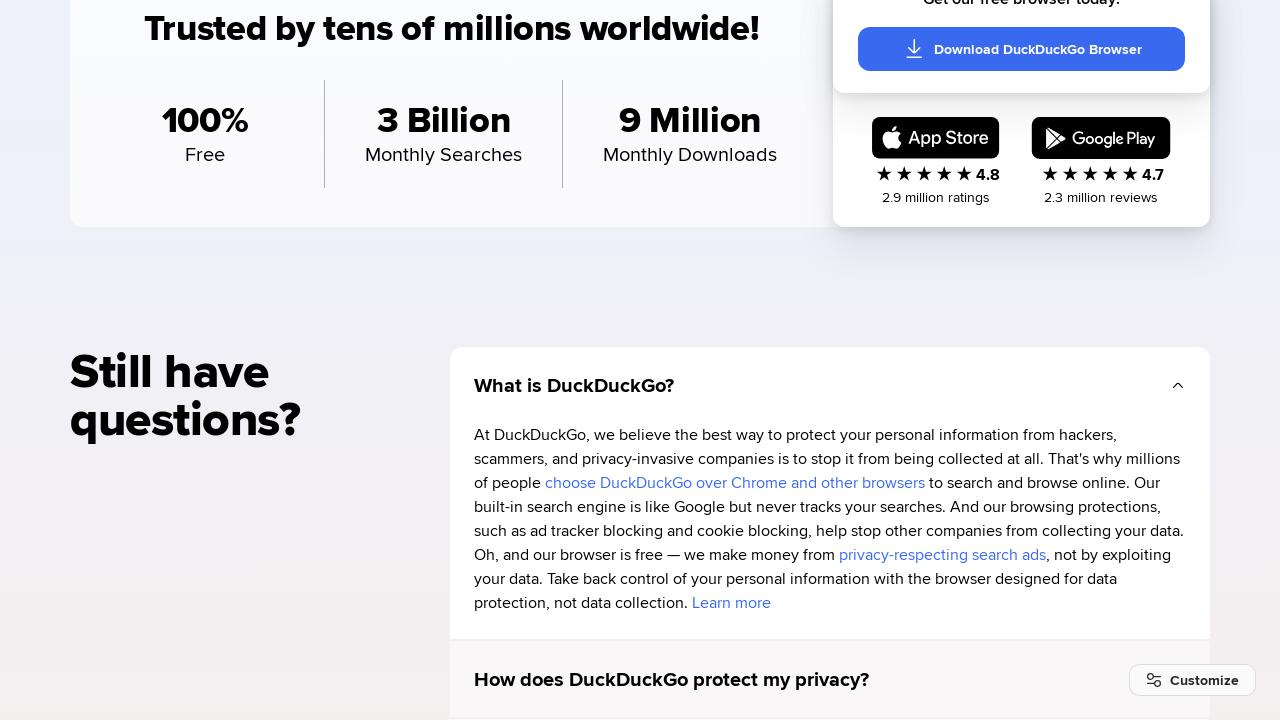

Pressed Page Down to scroll (scroll 15/15)
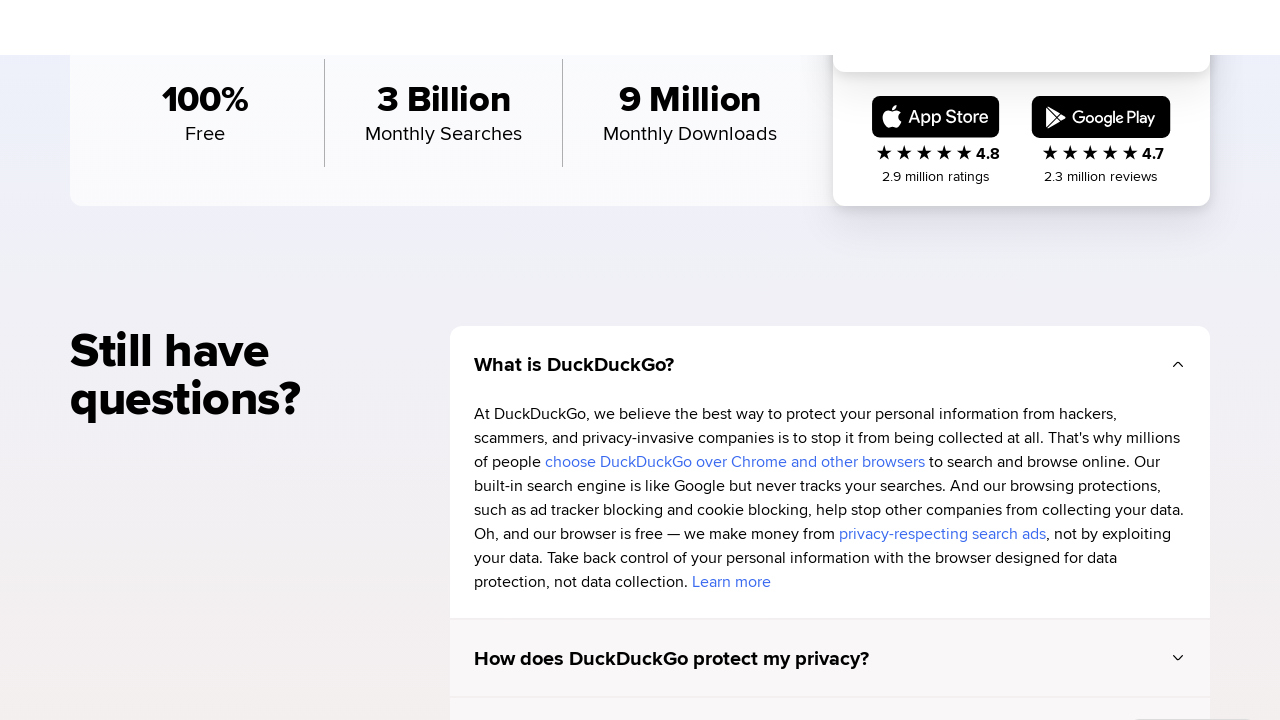

Waited 500ms between scrolls
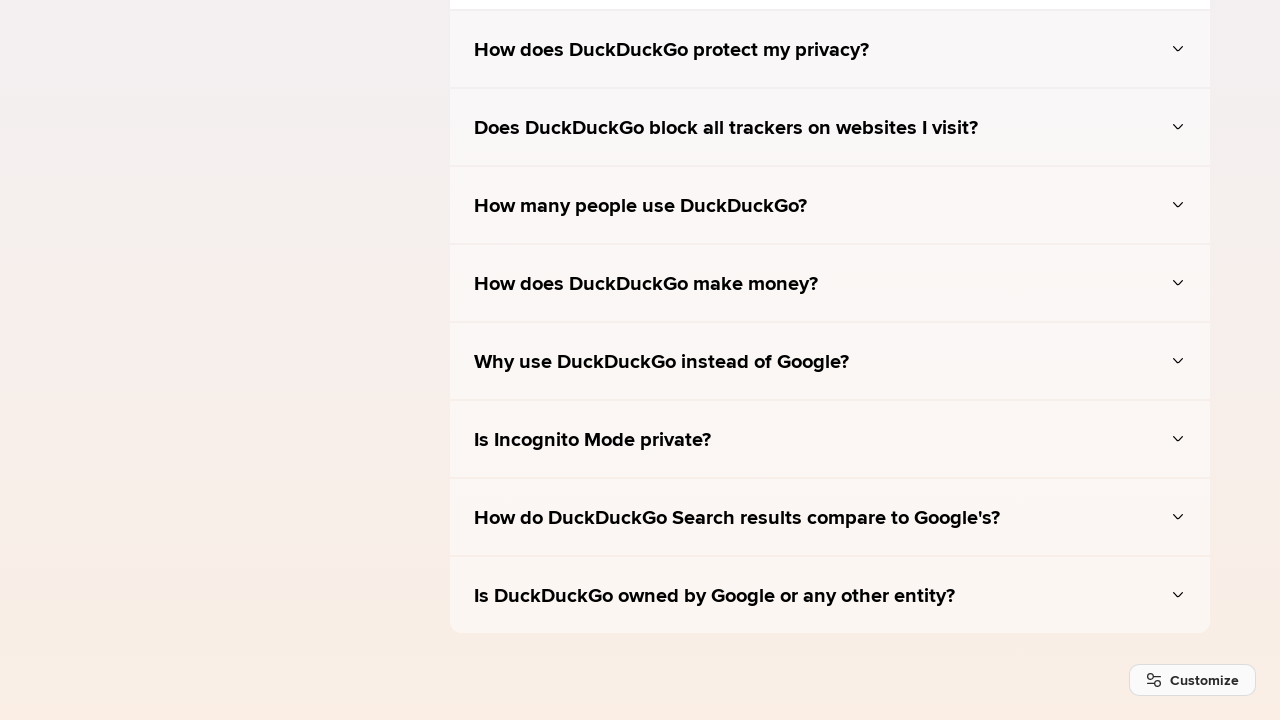

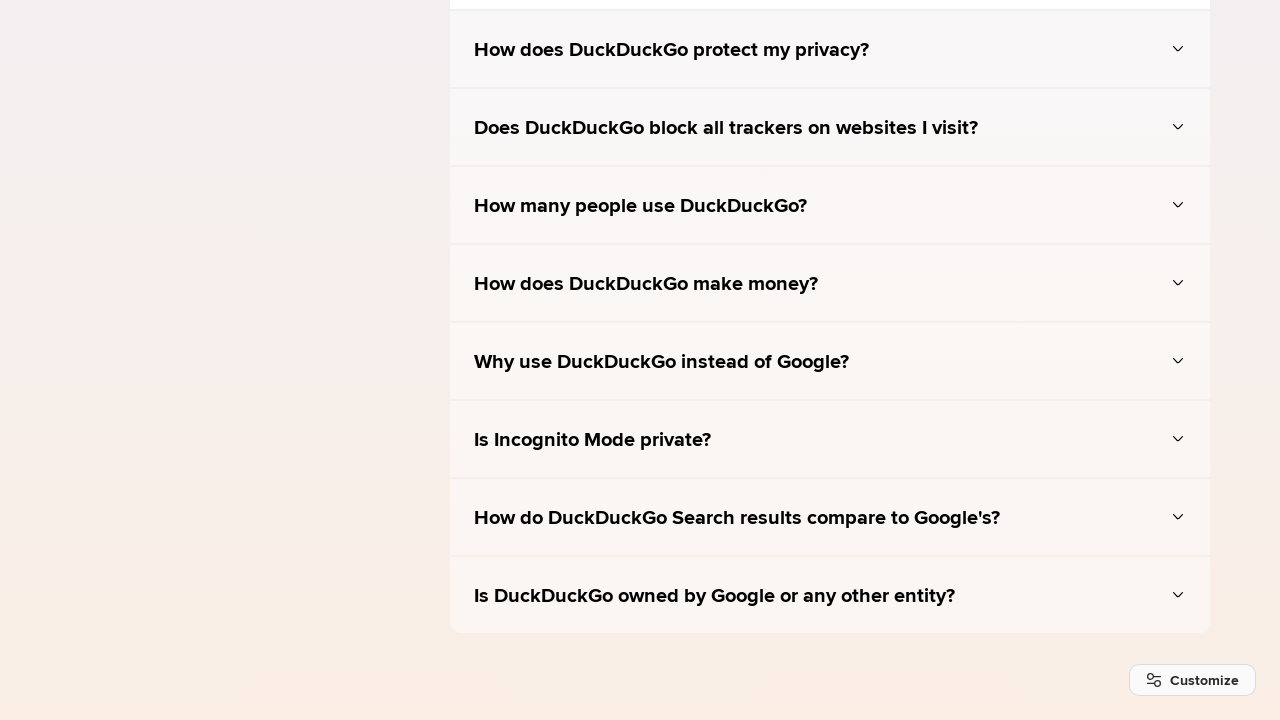